Navigates to the shop page and then clicks on the Home menu button

Starting URL: https://practice.automationtesting.in/shop/

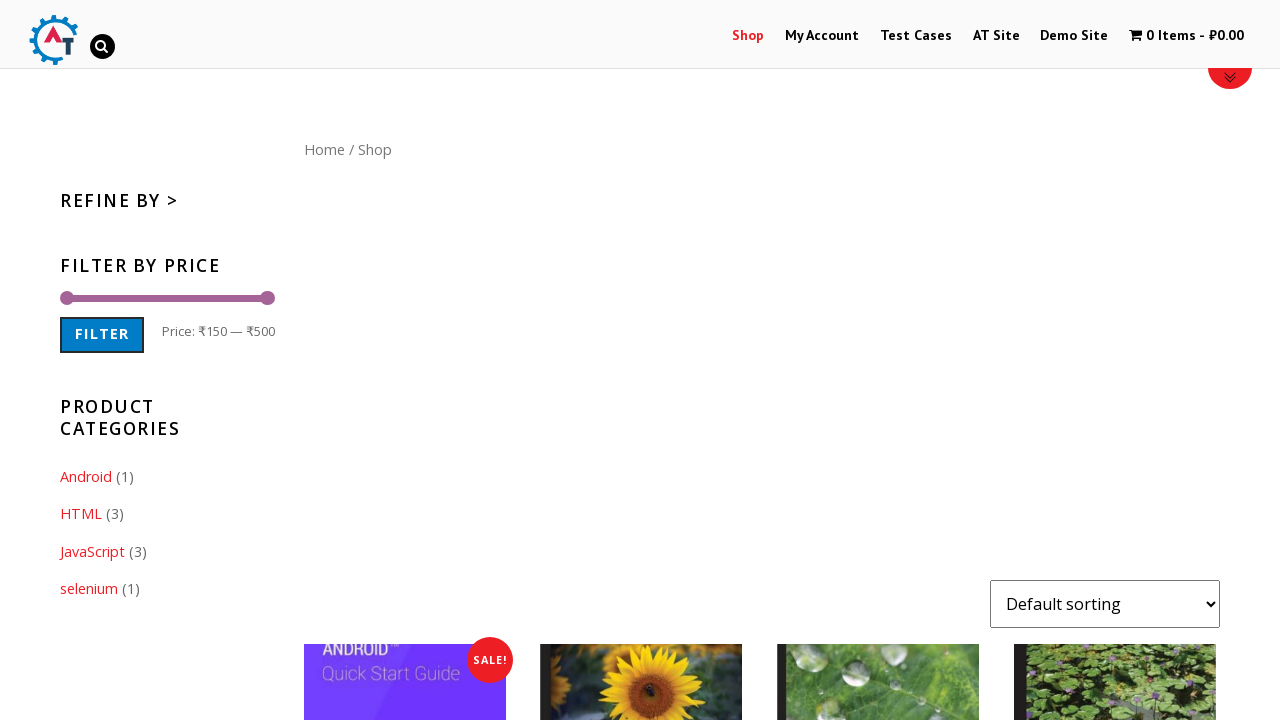

Navigated to shop page
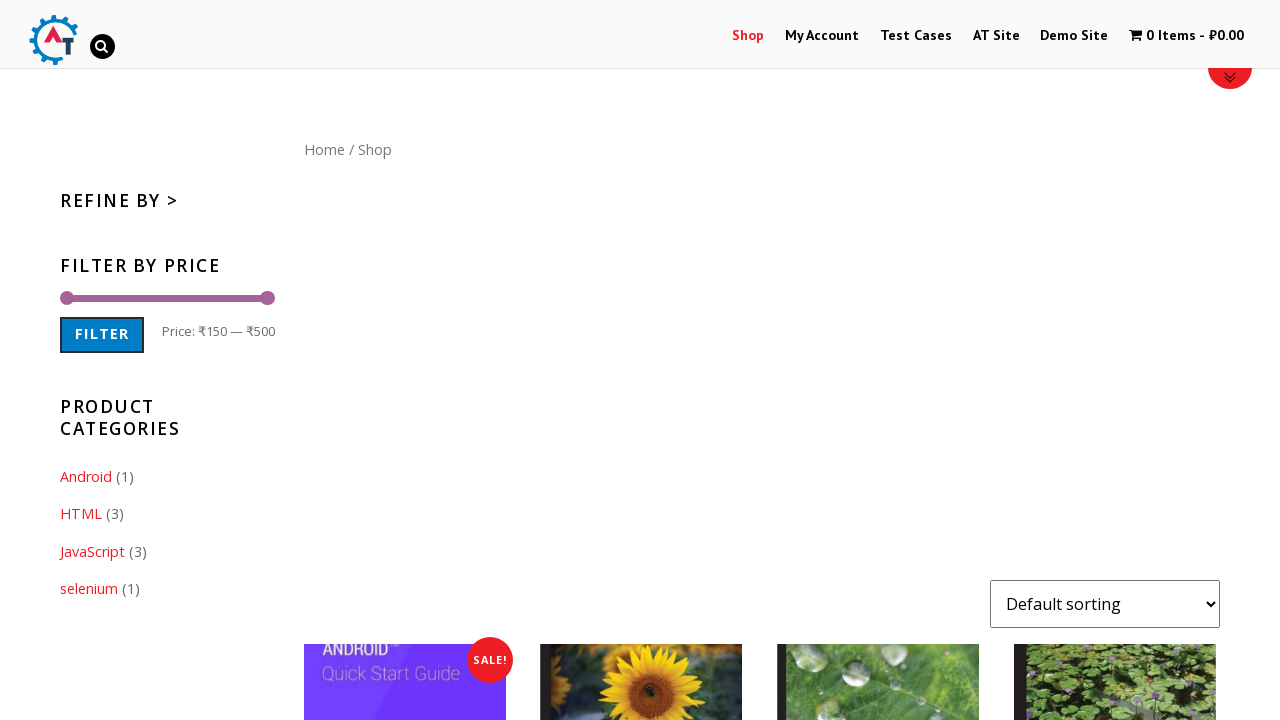

Clicked on Shop menu at (748, 36) on xpath=//*[@id='menu-item-40']
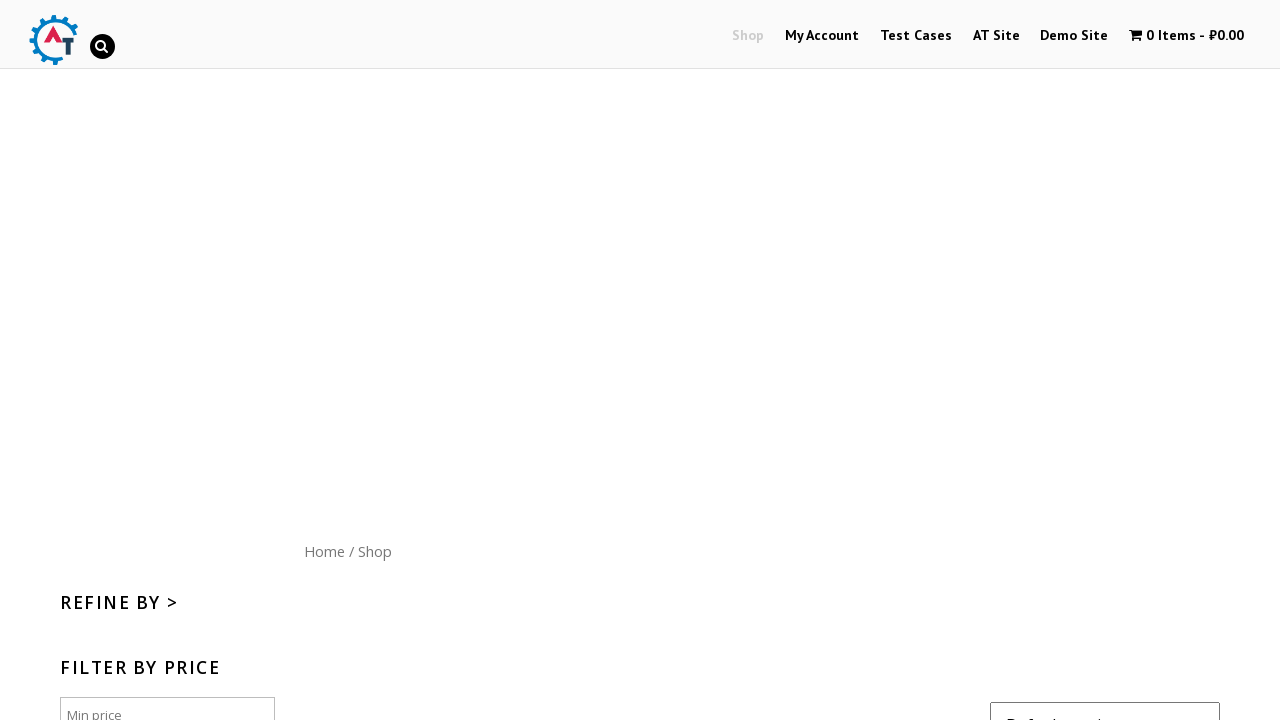

Clicked on Home menu button at (324, 551) on xpath=//div[@id='content']//a
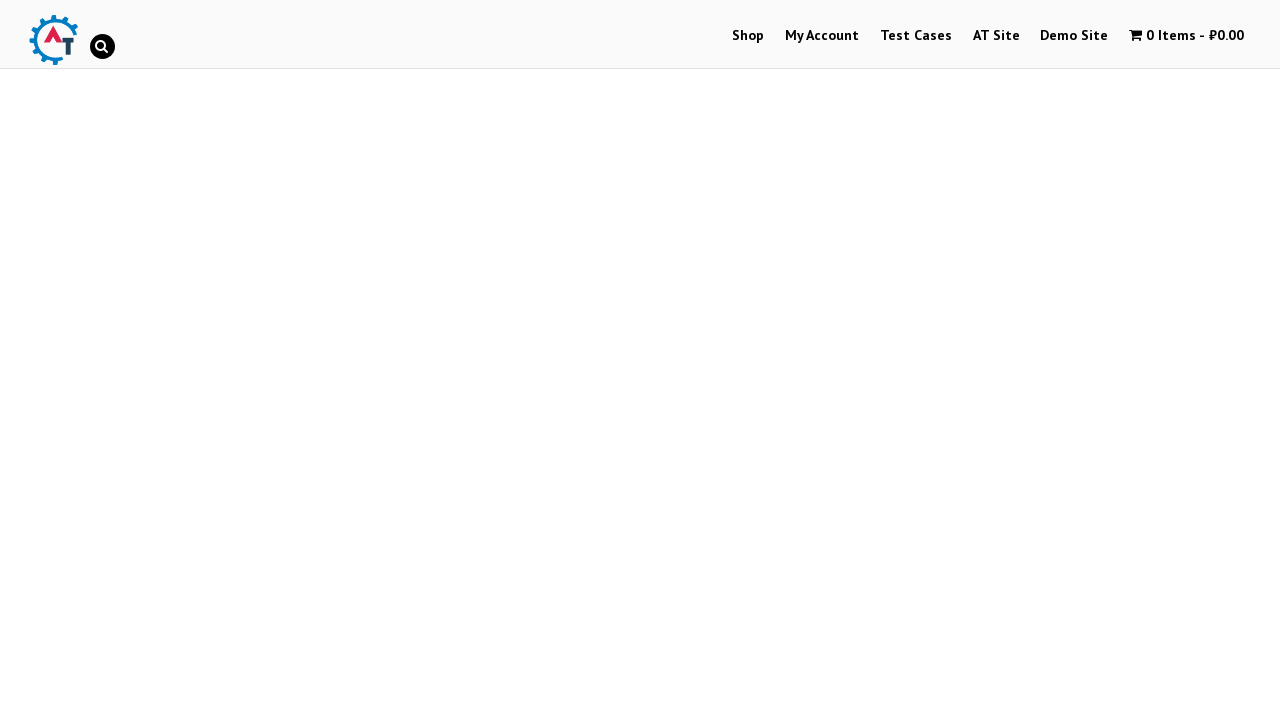

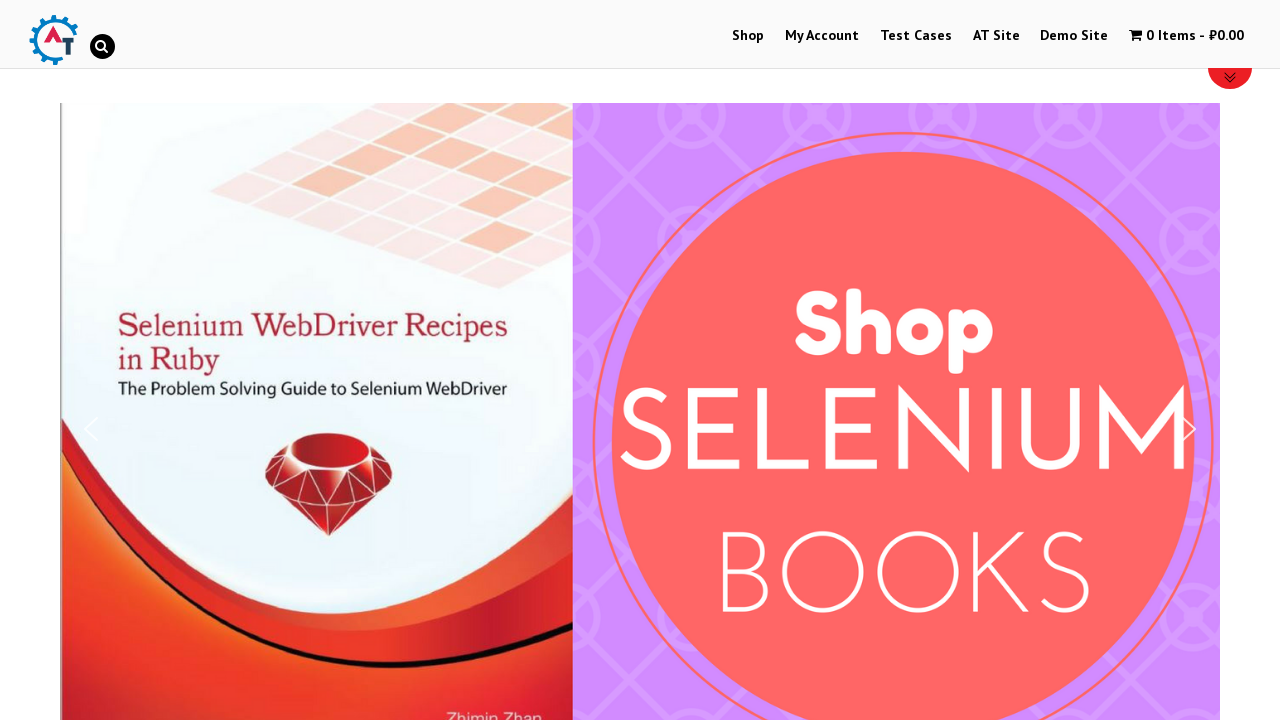